Tests handling of JavaScript simple alerts by clicking a button that triggers an alert, accepting it, and verifying the success message appears

Starting URL: https://practice.cydeo.com/javascript_alerts

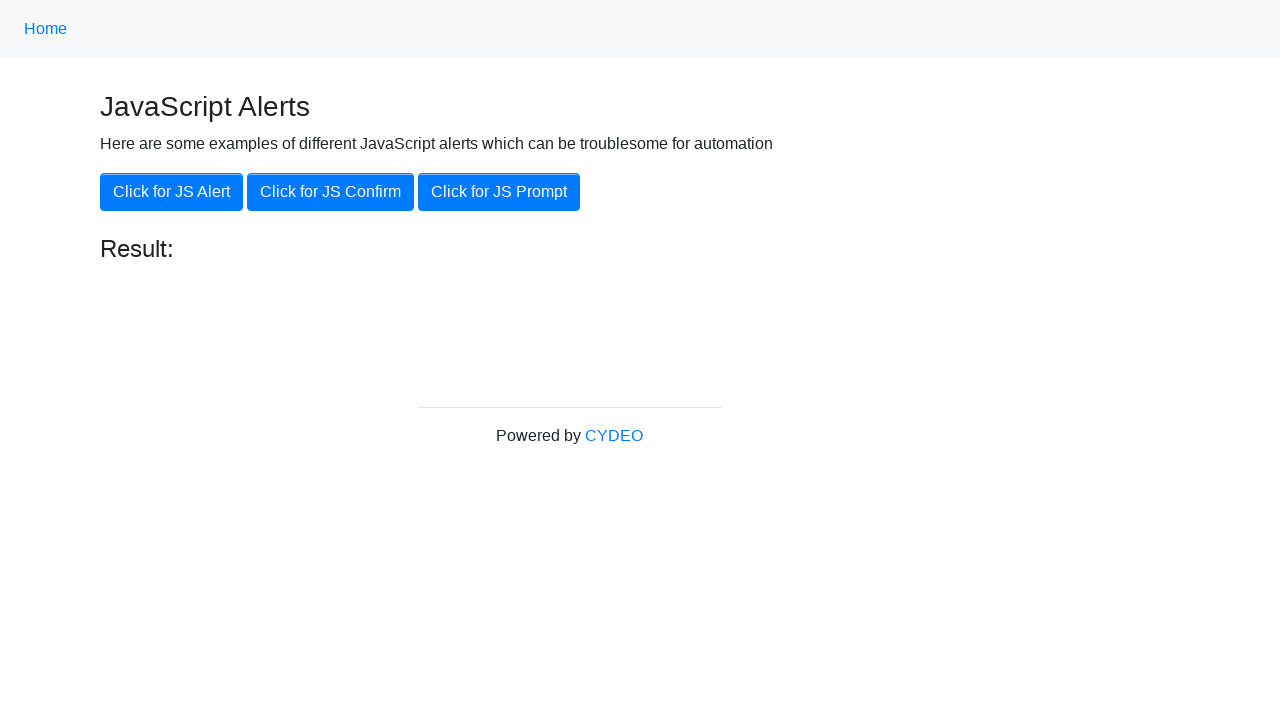

Set up dialog handler to automatically accept alerts
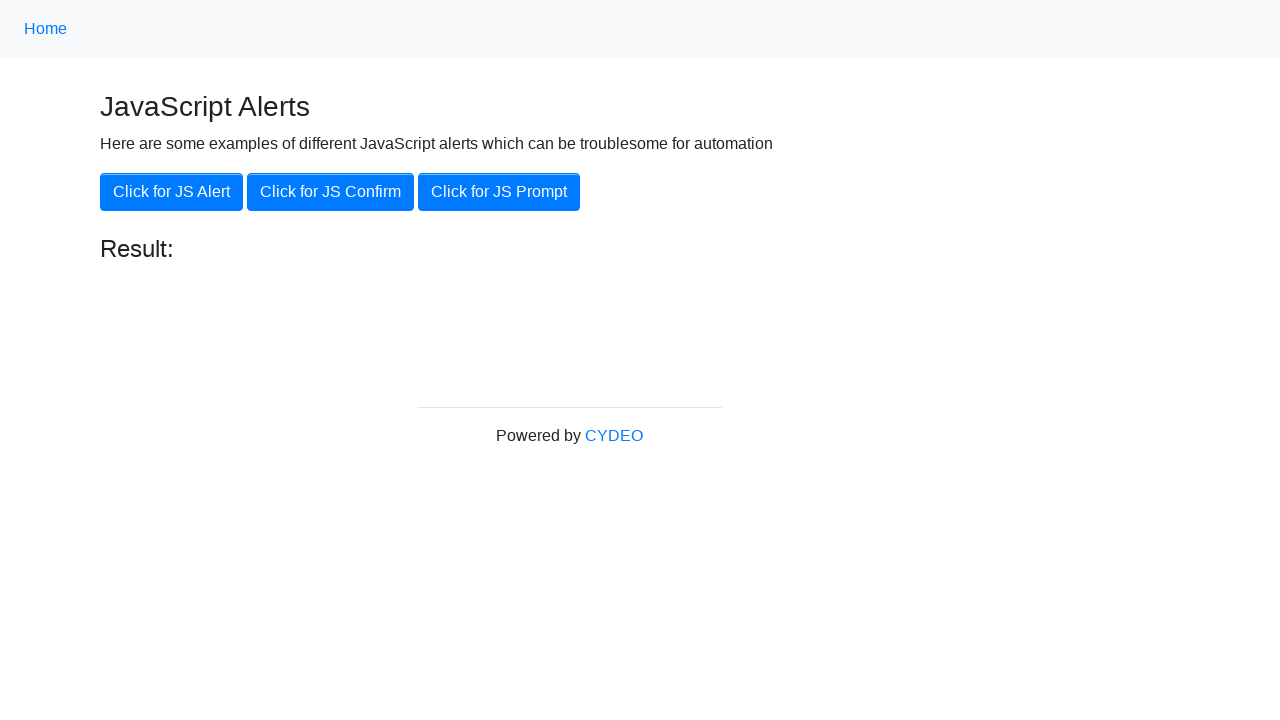

Clicked button to trigger JavaScript alert at (172, 192) on button[onclick='jsAlert()']
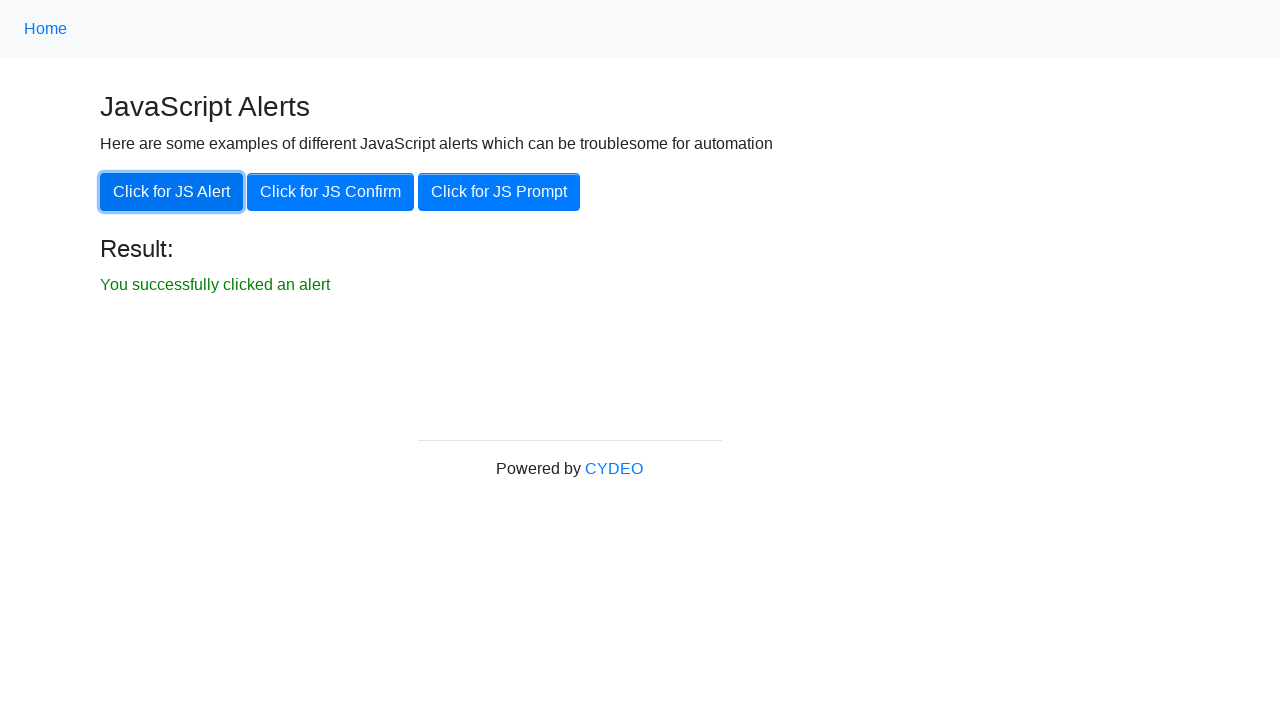

Verified success message appeared after accepting alert
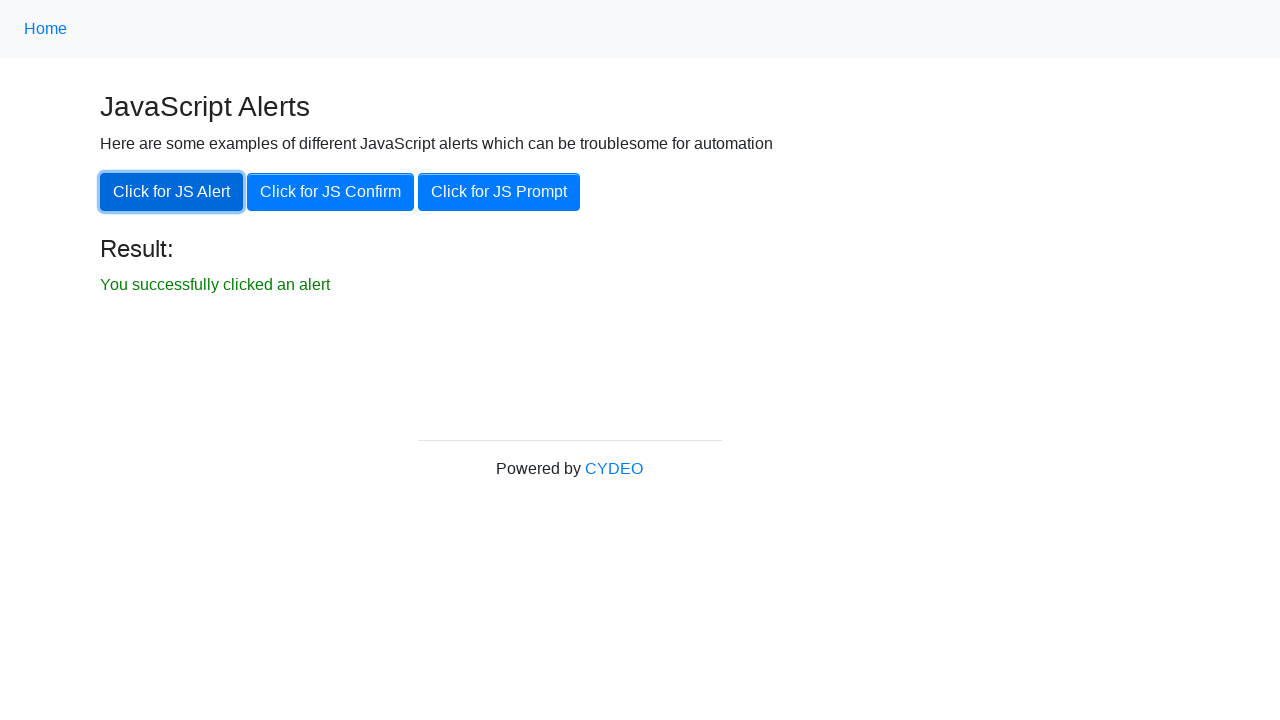

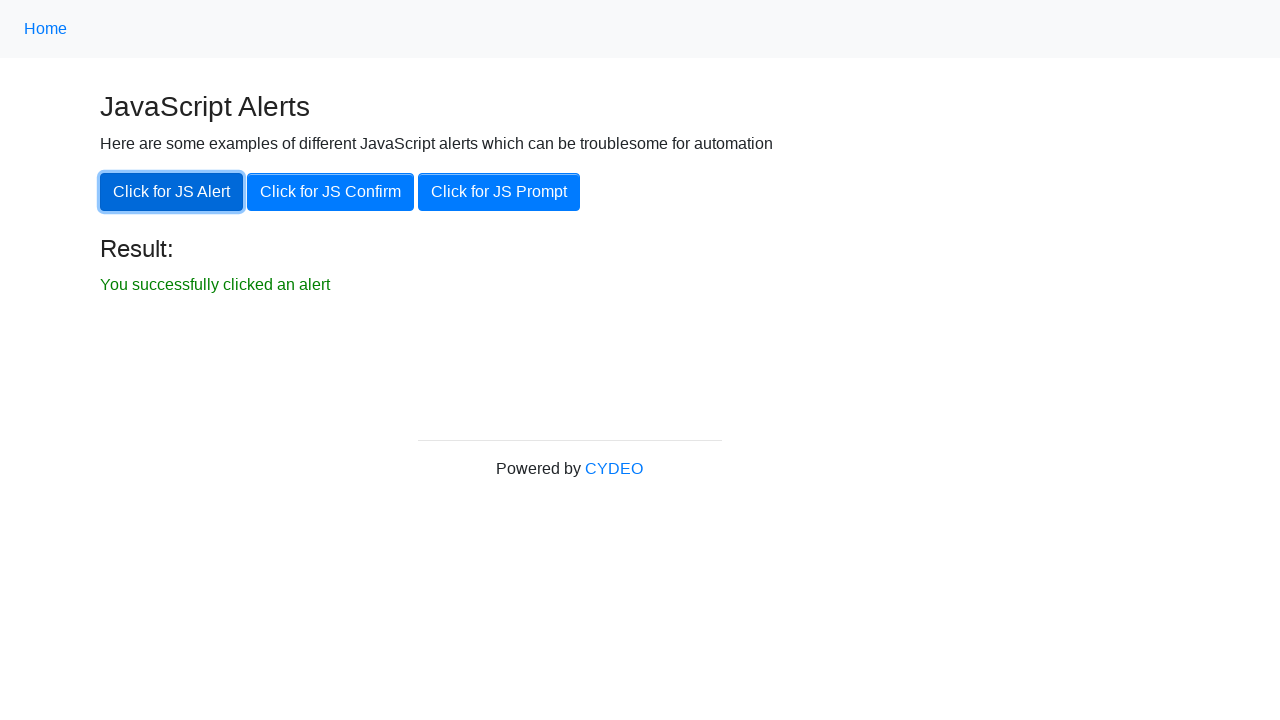